Tests download progress functionality by clicking download button and waiting for progress to reach 100%

Starting URL: https://www.lambdatest.com/selenium-playground/bootstrap-download-progress-demo

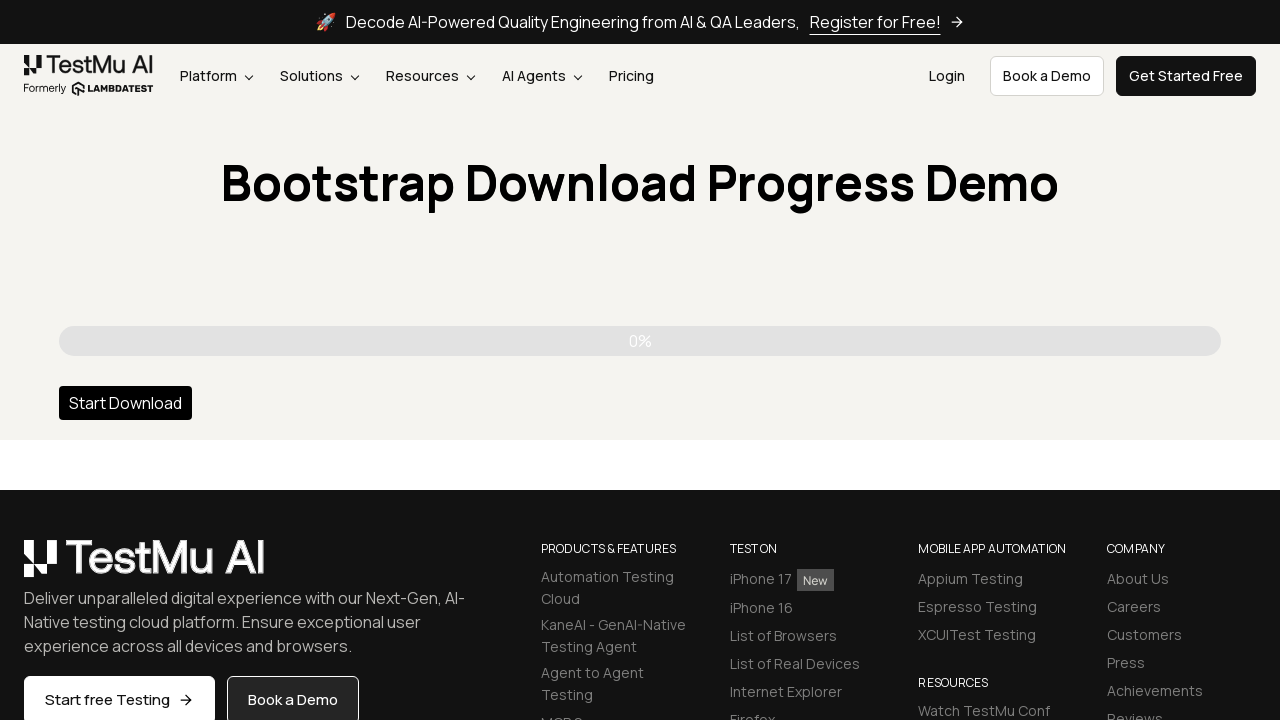

Clicked download button to start progress at (126, 403) on #dwnBtn
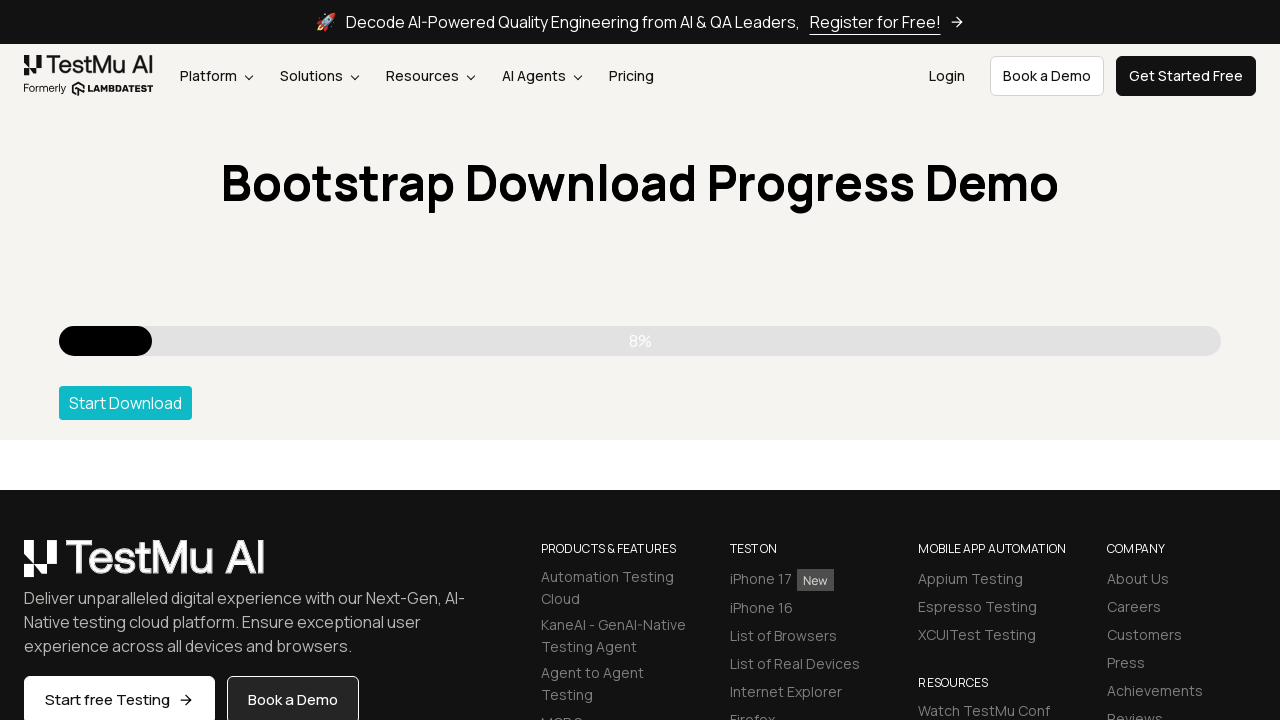

Download progress reached 100%
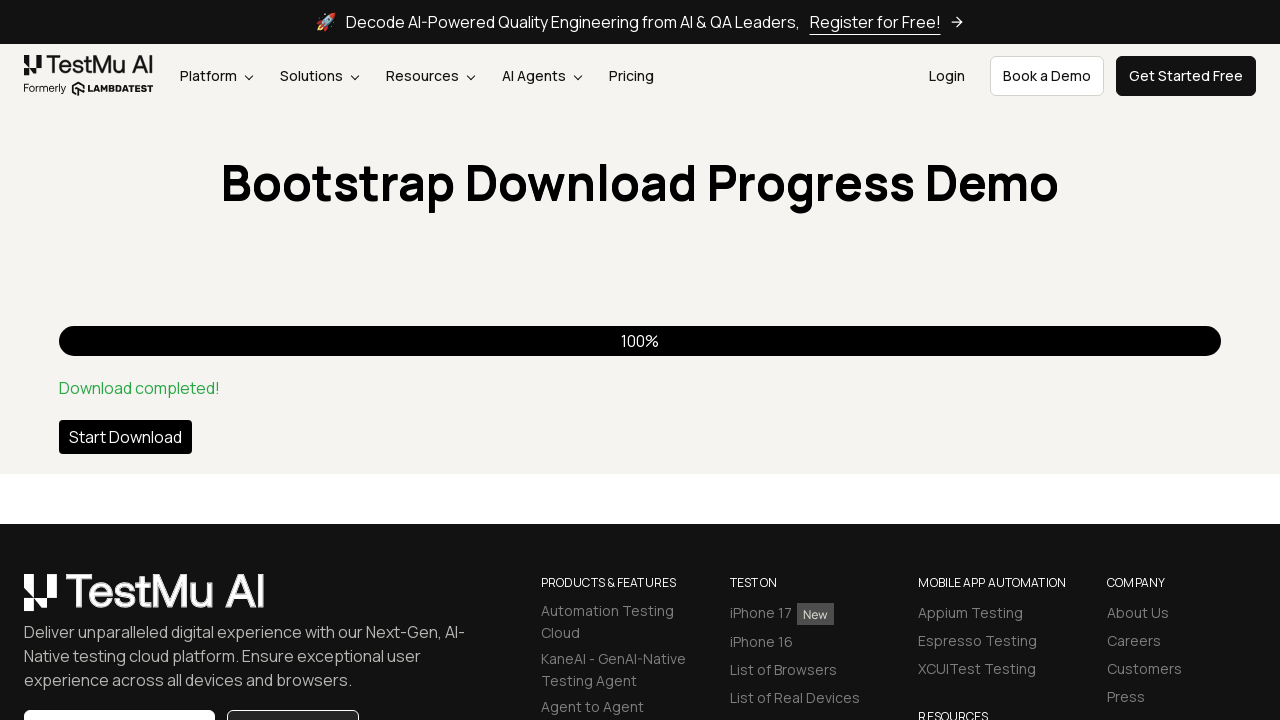

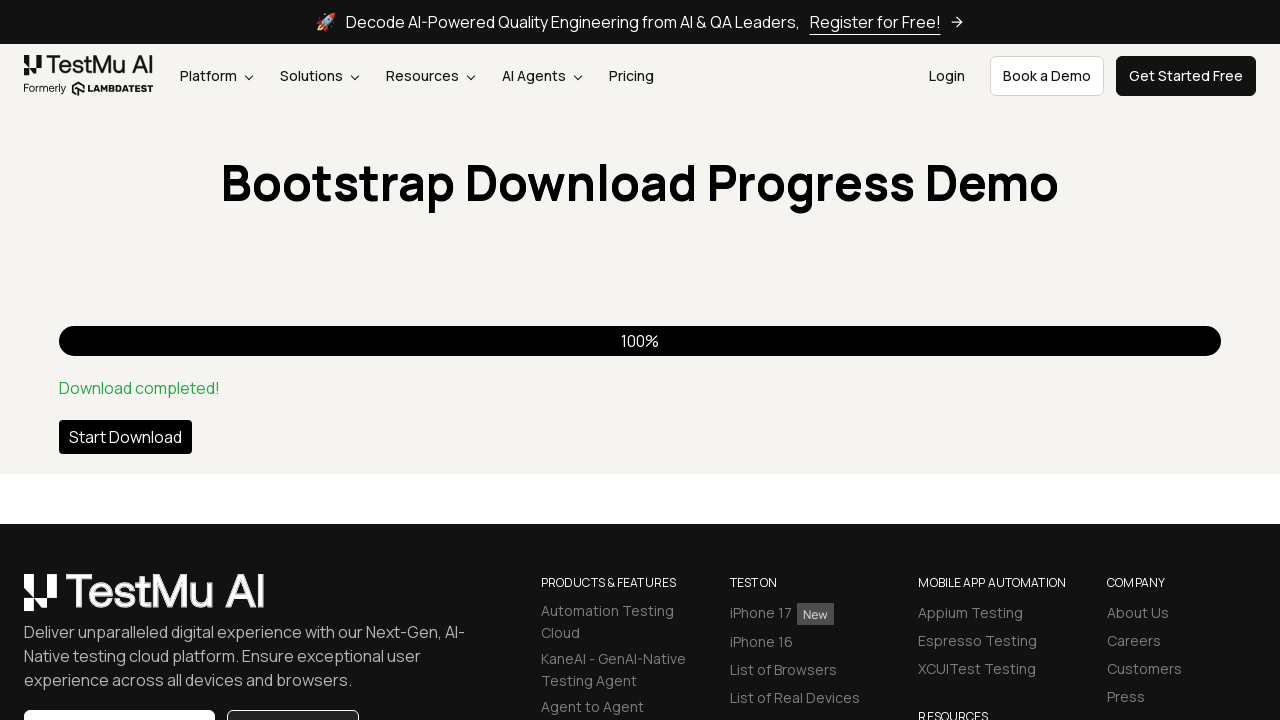